Tests autocomplete suggestion field by typing partial text and selecting from suggestions

Starting URL: https://rahulshettyacademy.com/AutomationPractice/

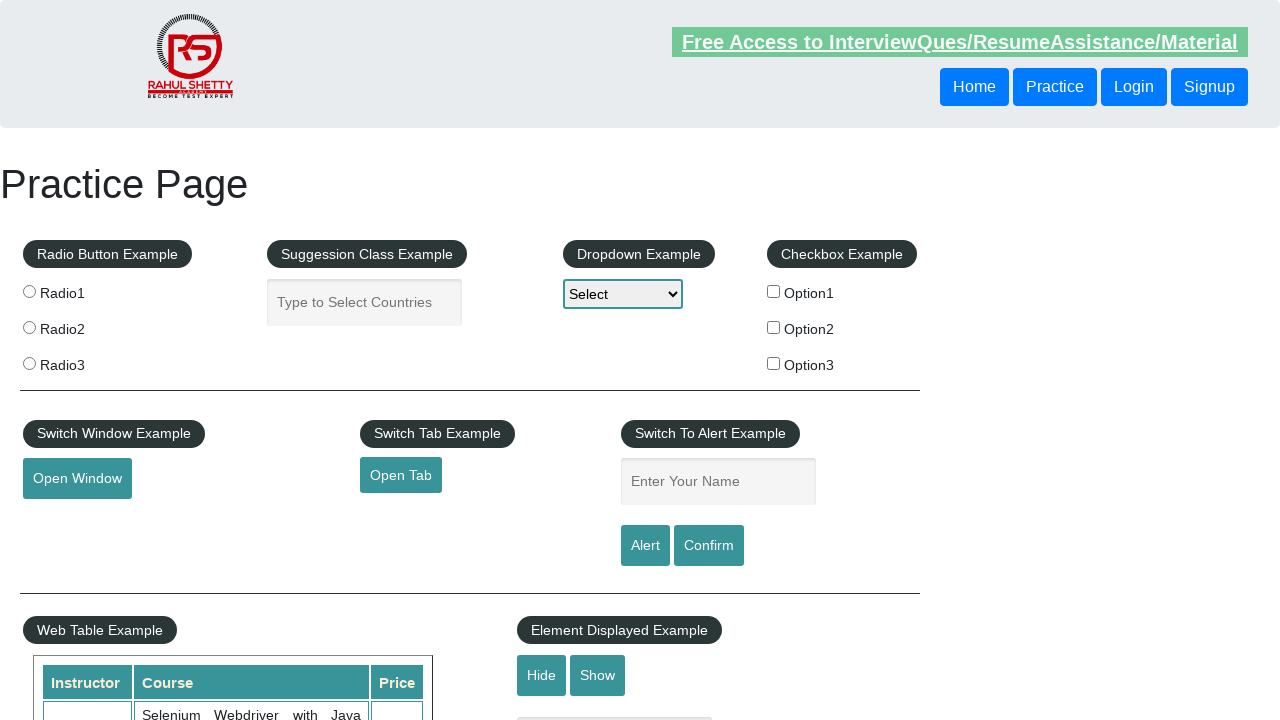

Typed 'ind' into autocomplete field on input#autocomplete
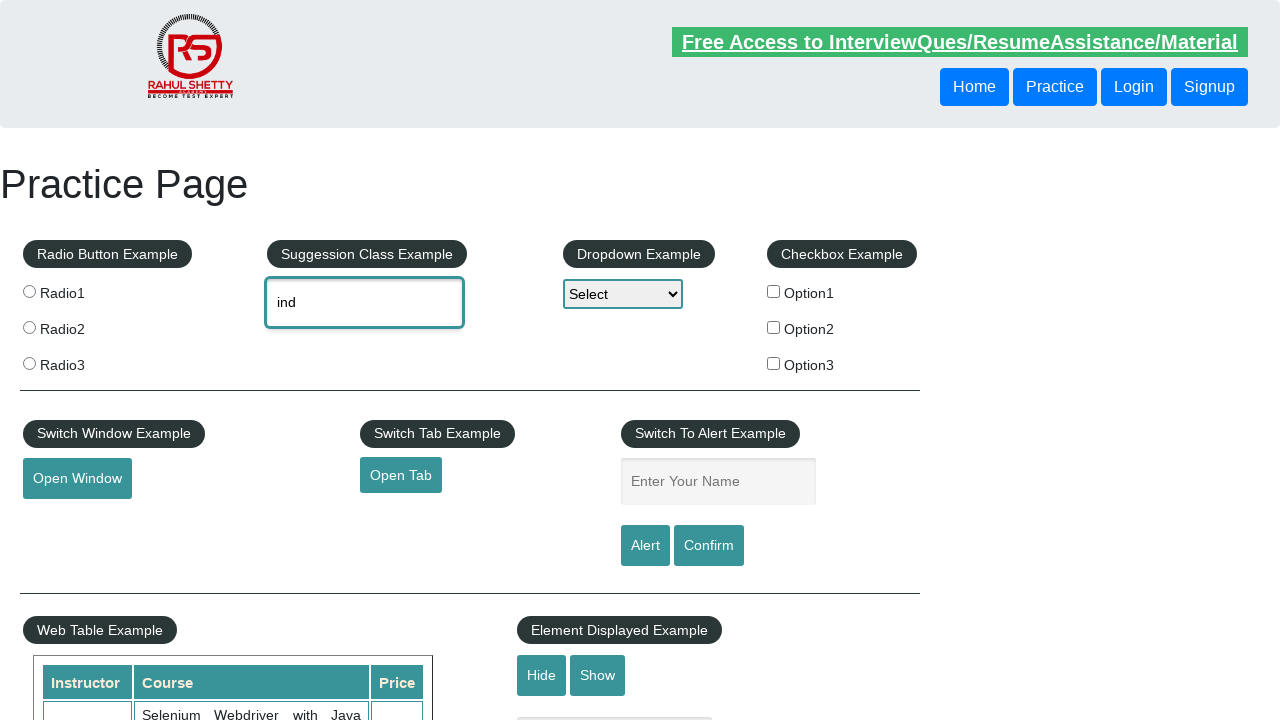

Waited 2 seconds for suggestions to appear
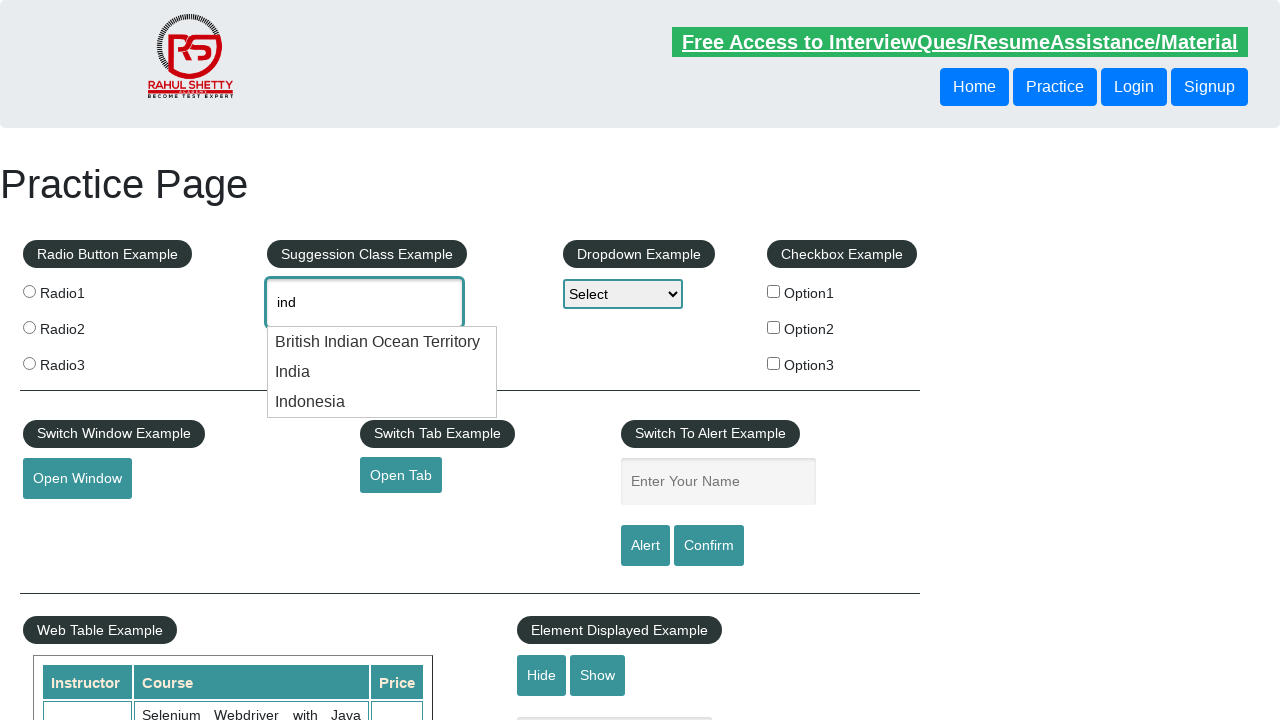

Pressed ArrowDown to navigate to first suggestion
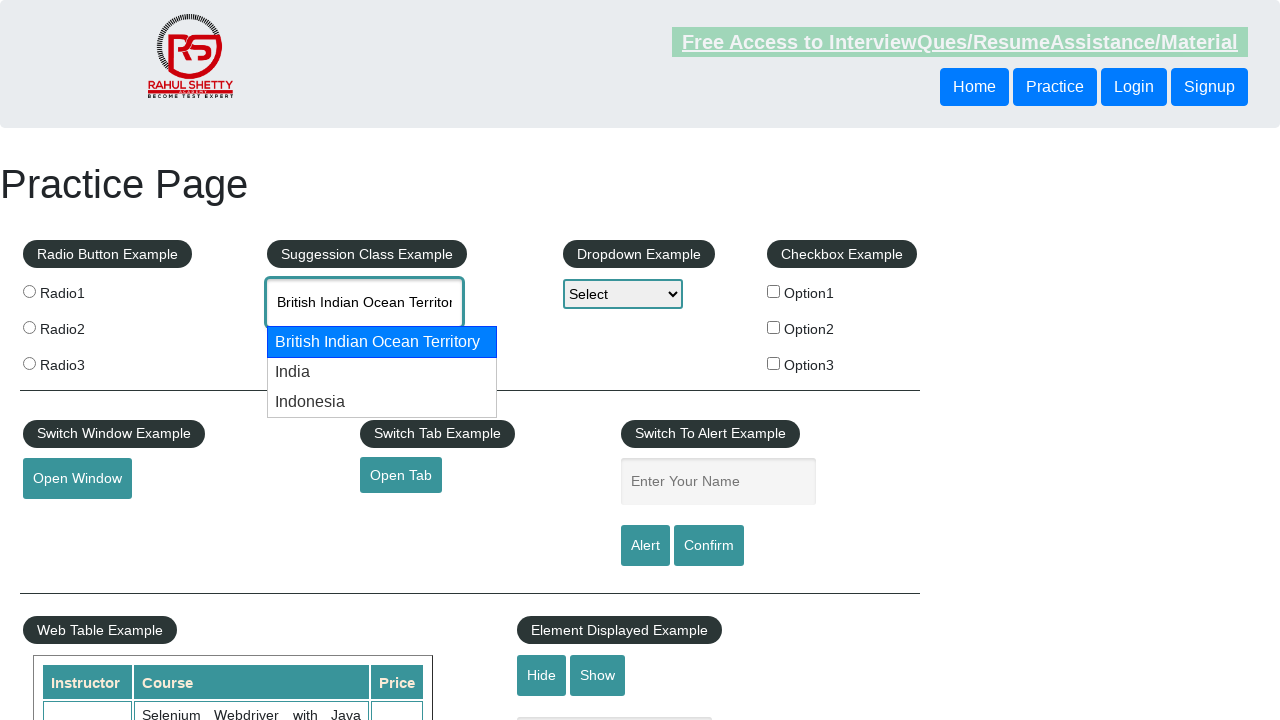

Pressed ArrowDown to navigate to second suggestion
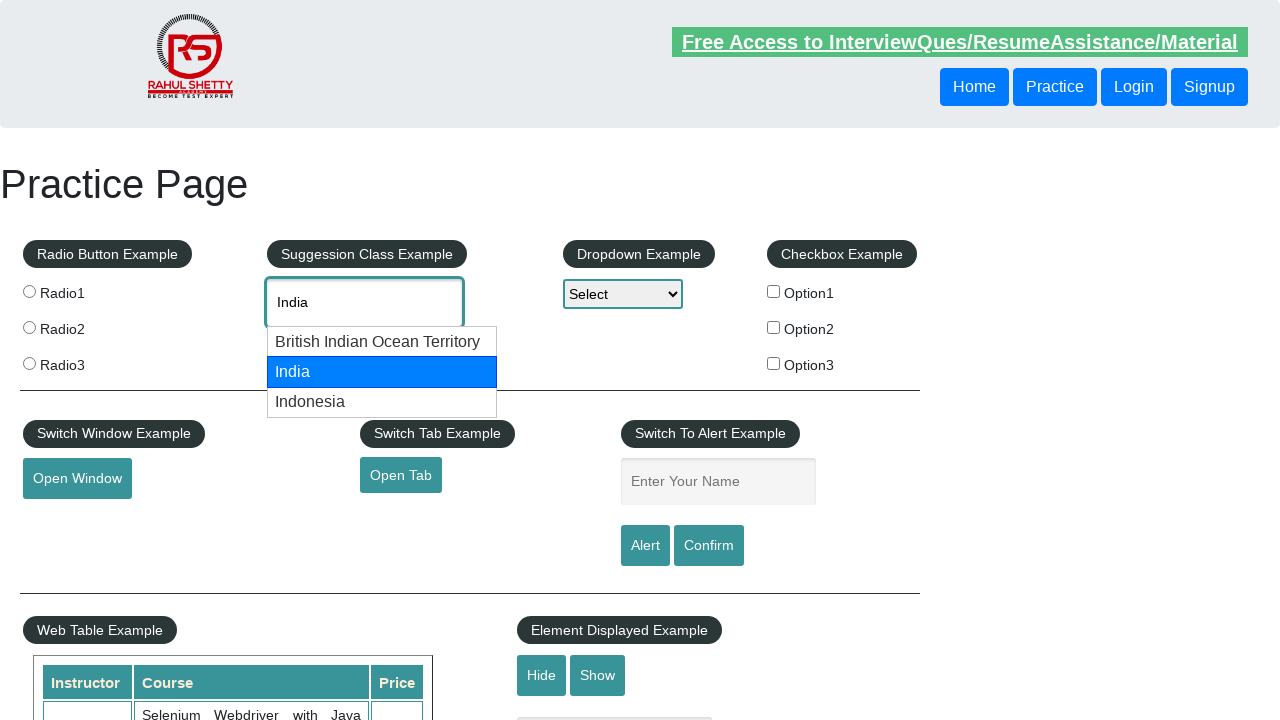

Pressed Enter to select the highlighted suggestion
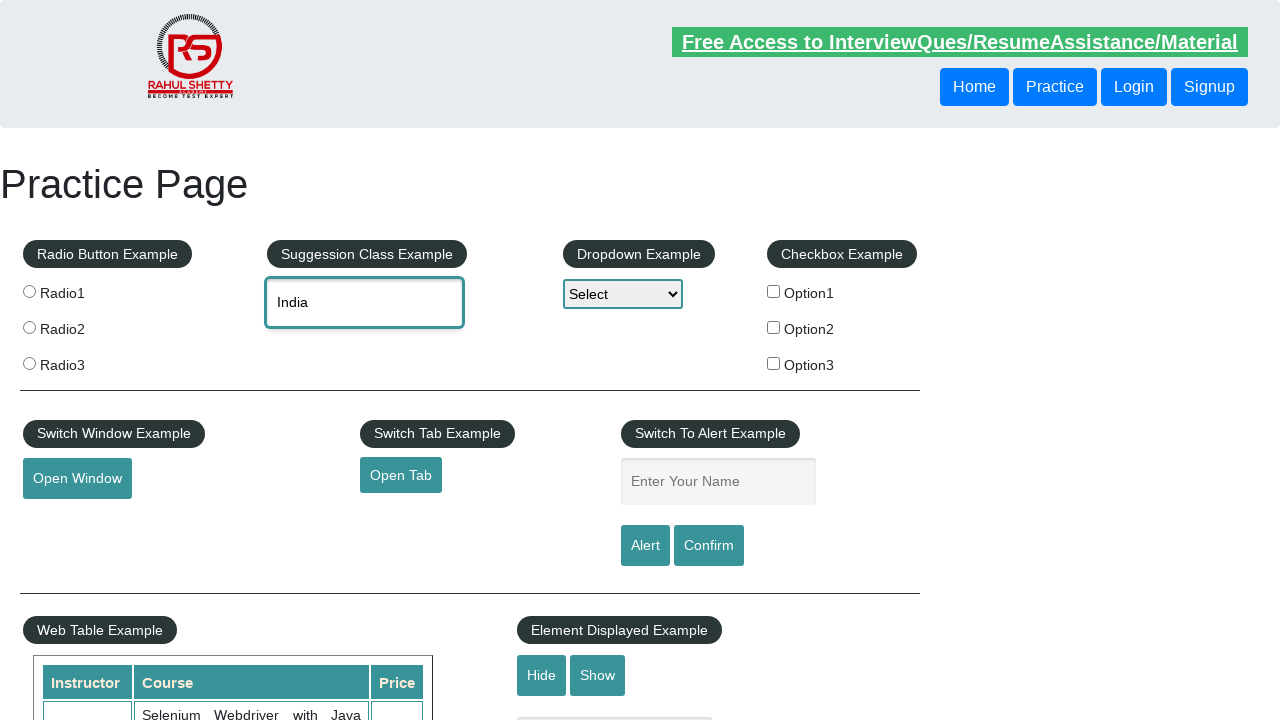

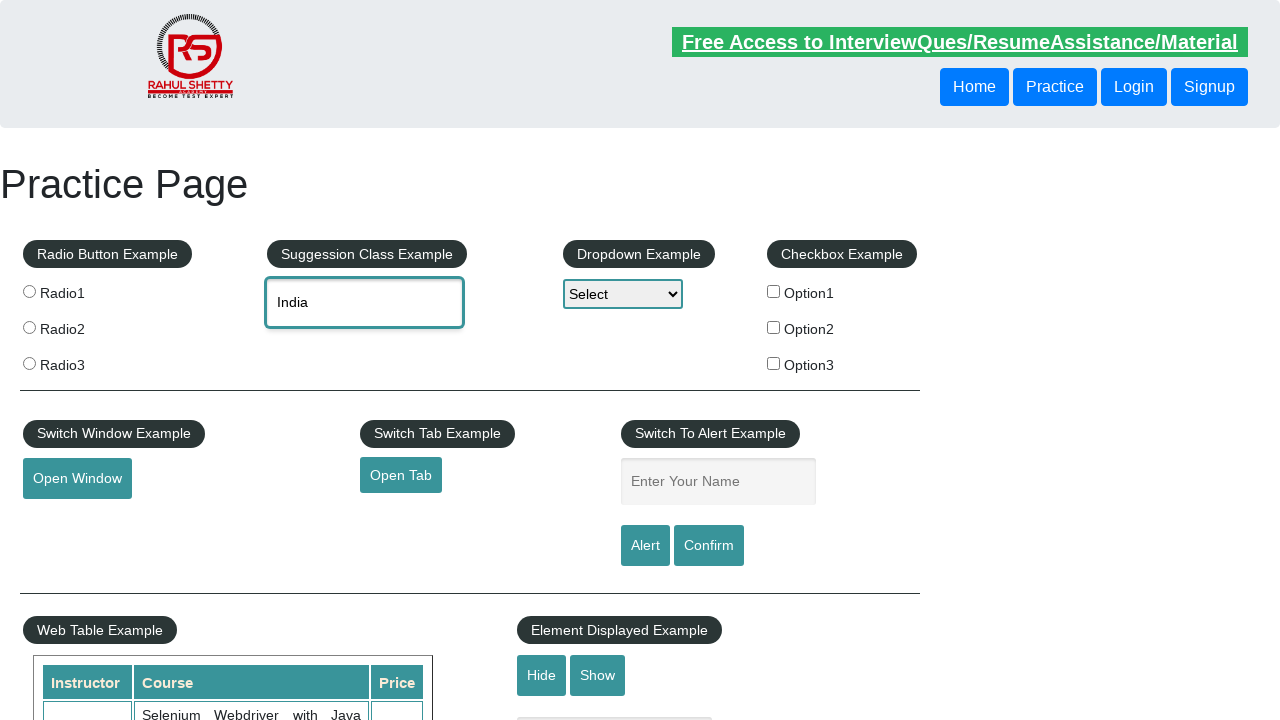